Navigates to a student registration form page and verifies that checkbox elements are present on the form

Starting URL: https://www.automationtestinginsider.com/2019/08/student-registration-form.html

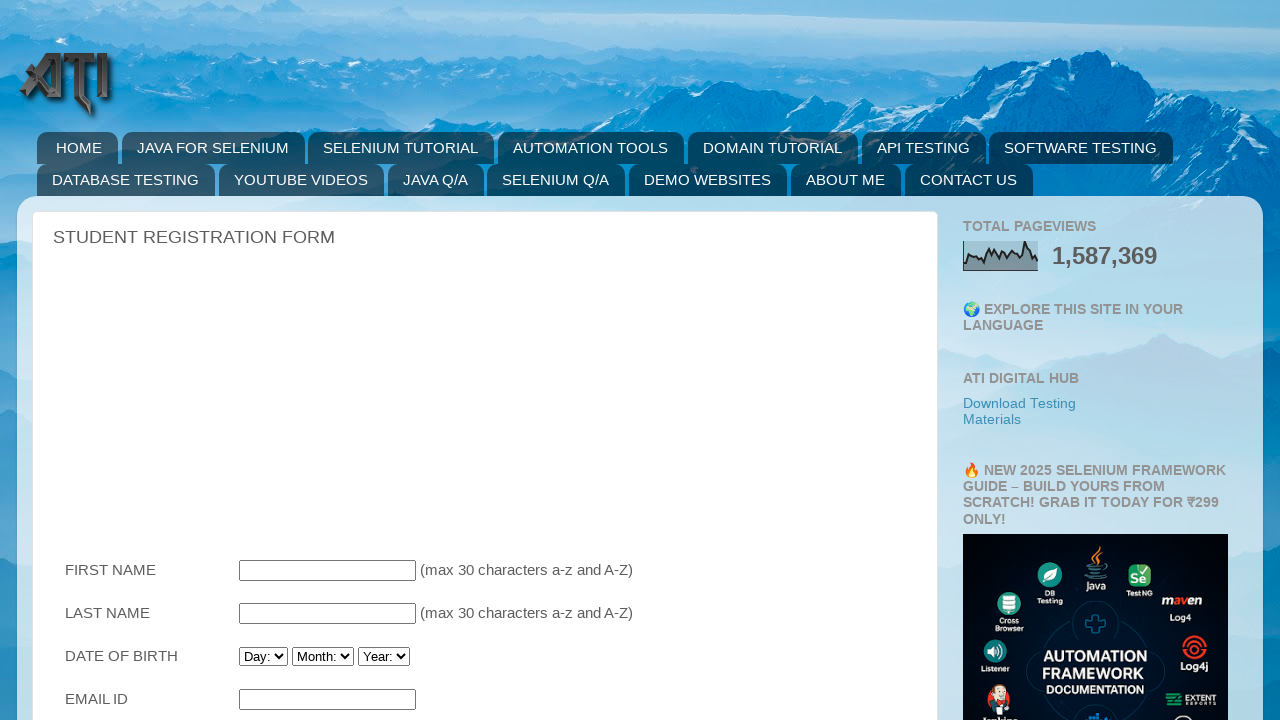

Navigated to student registration form page
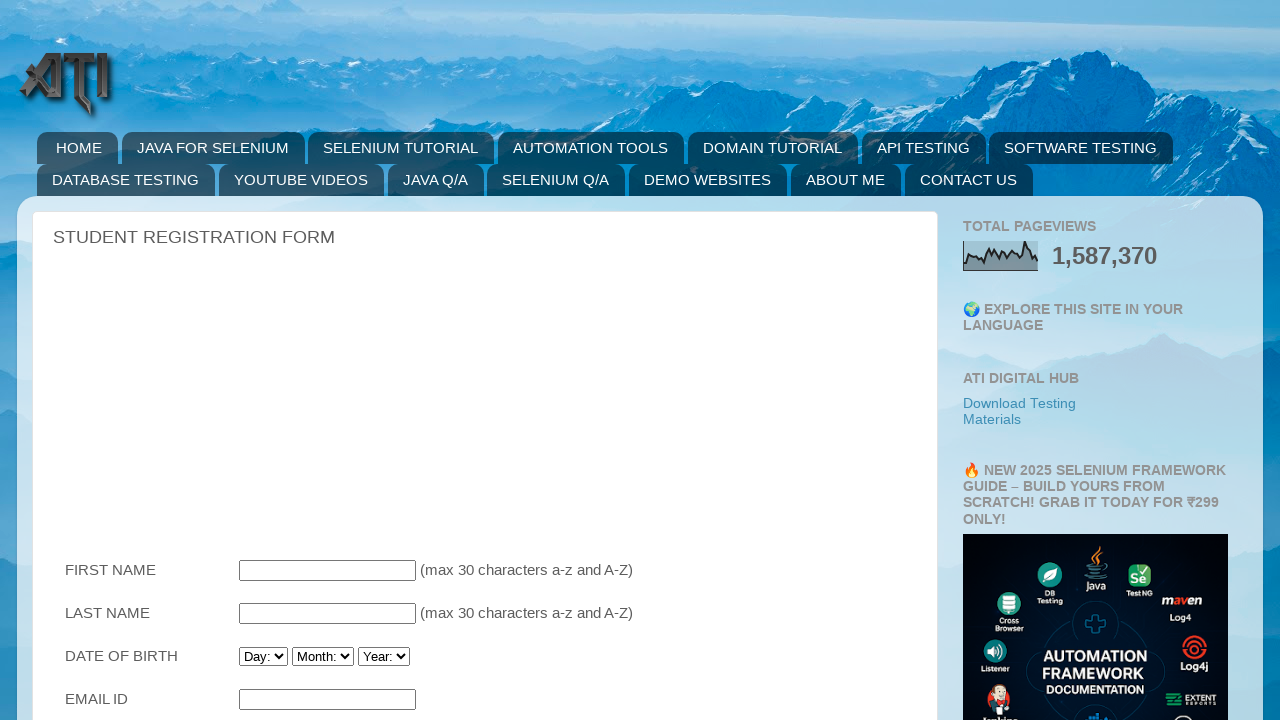

Waited for checkbox elements to load on the form
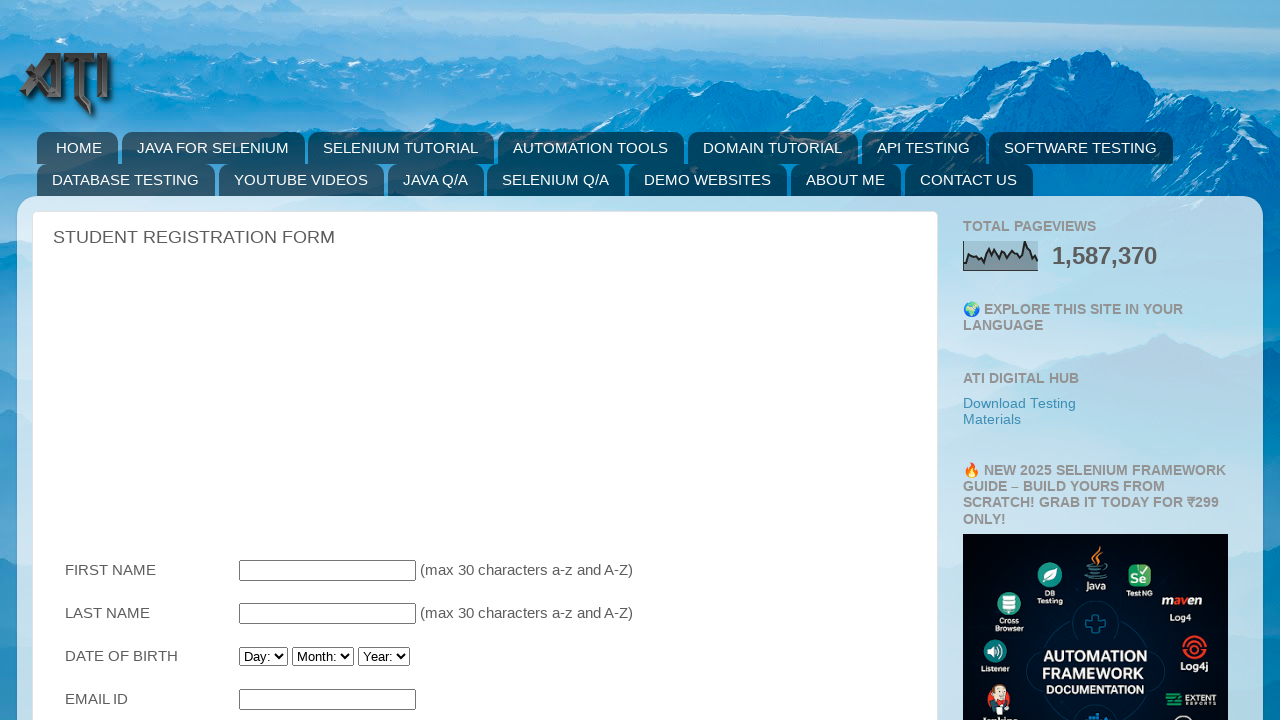

Located all checkbox elements on the form
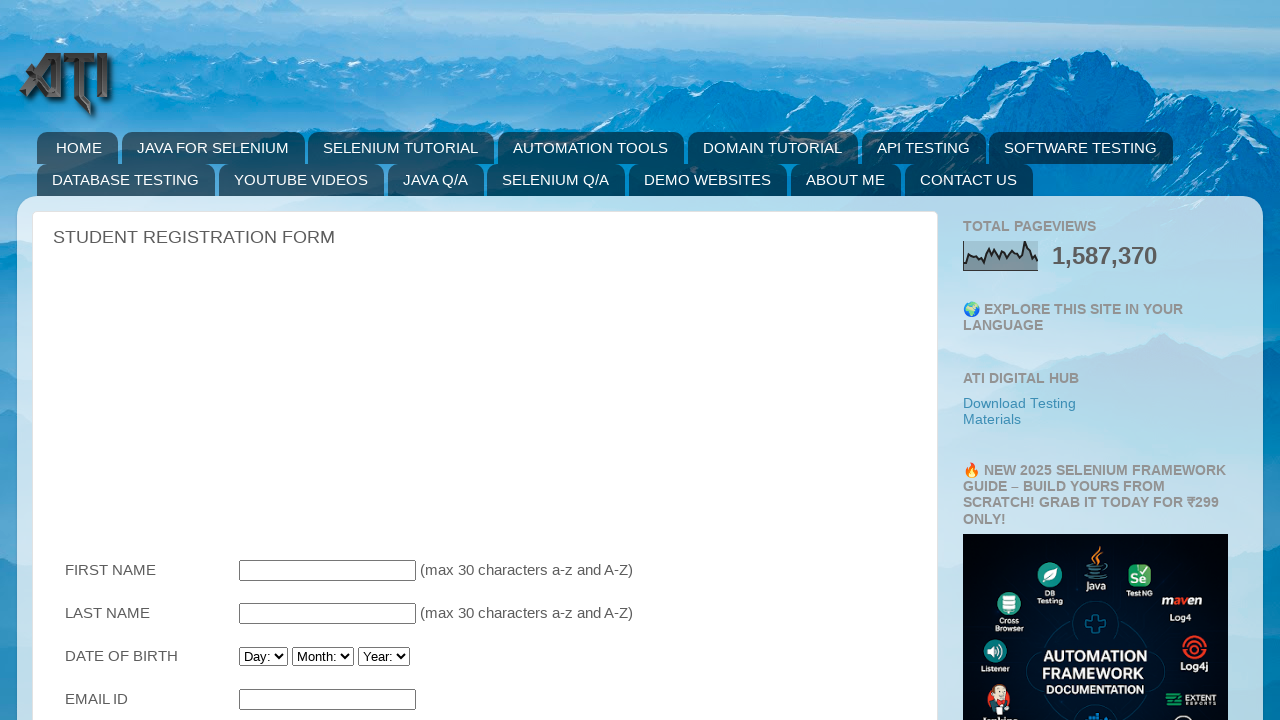

Verified that checkboxes are present on the form
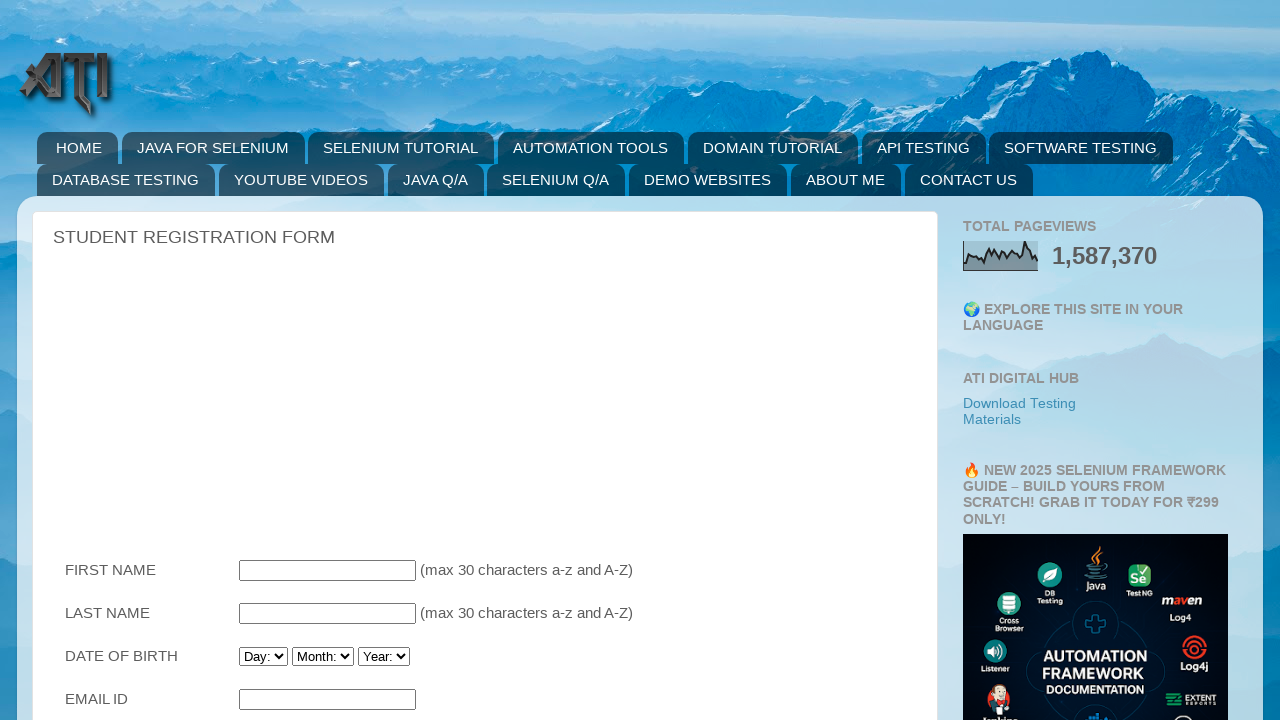

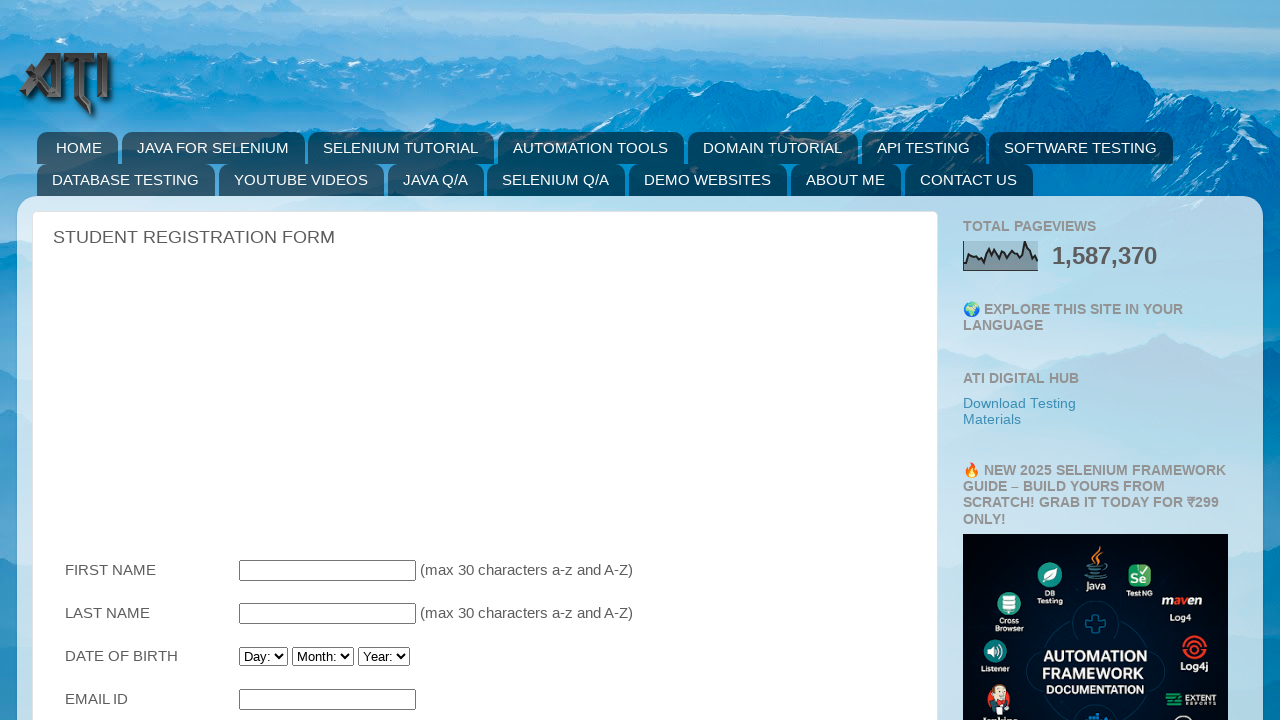